Tests E-Prime checker with lowercase "to be or not to be" phrase

Starting URL: https://www.exploratorytestingacademy.com/app/

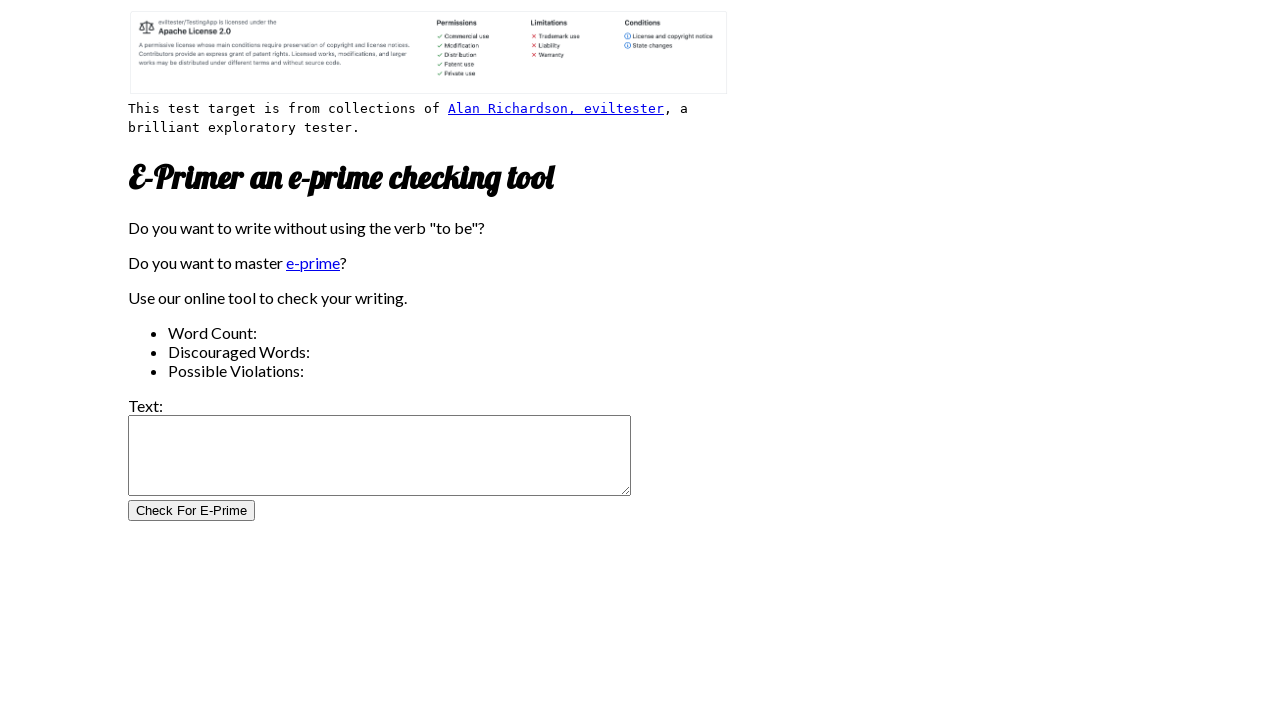

Filled input field with lowercase 'to be or not to be' phrase on #inputtext
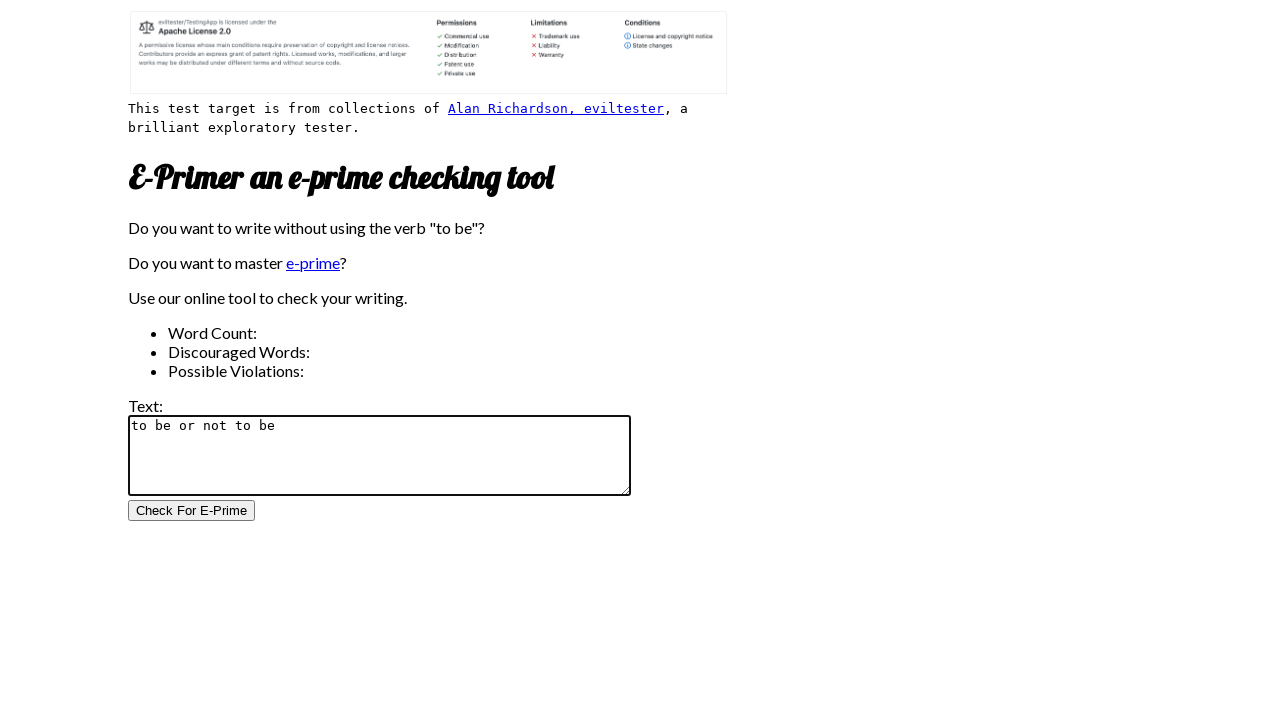

Clicked E-Prime checker button at (192, 511) on #CheckForEPrimeButton
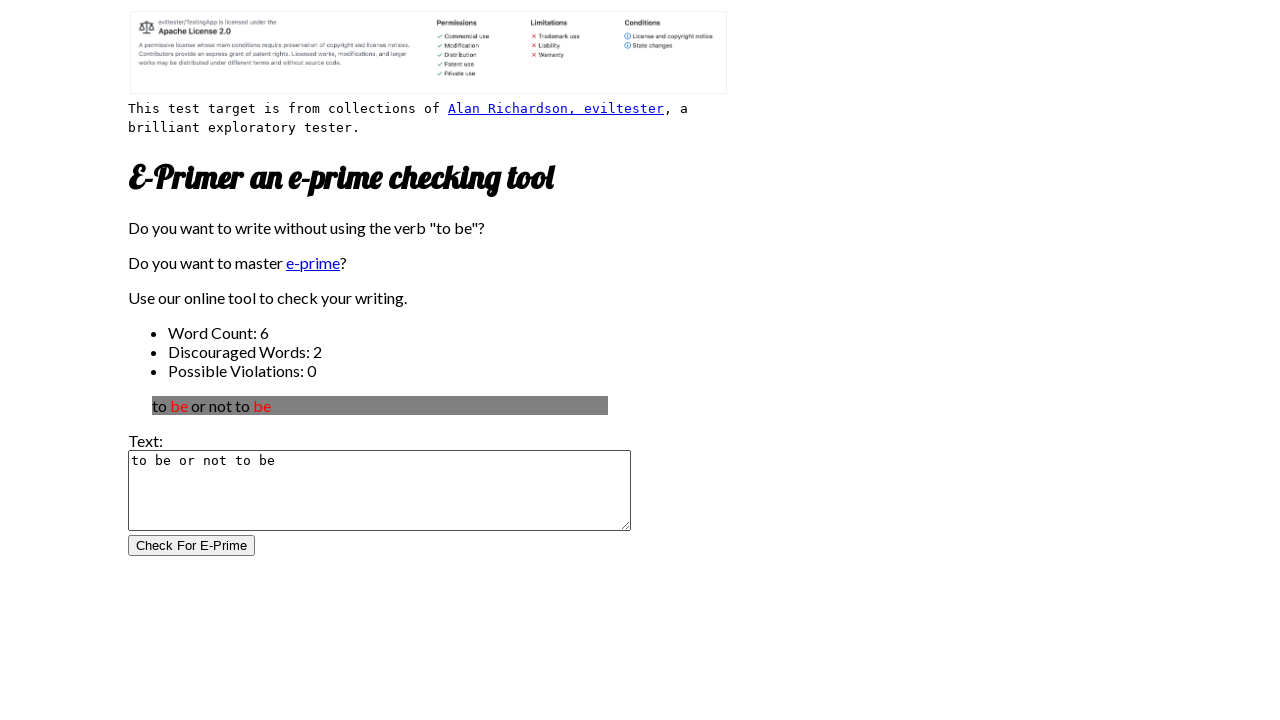

Word count results loaded
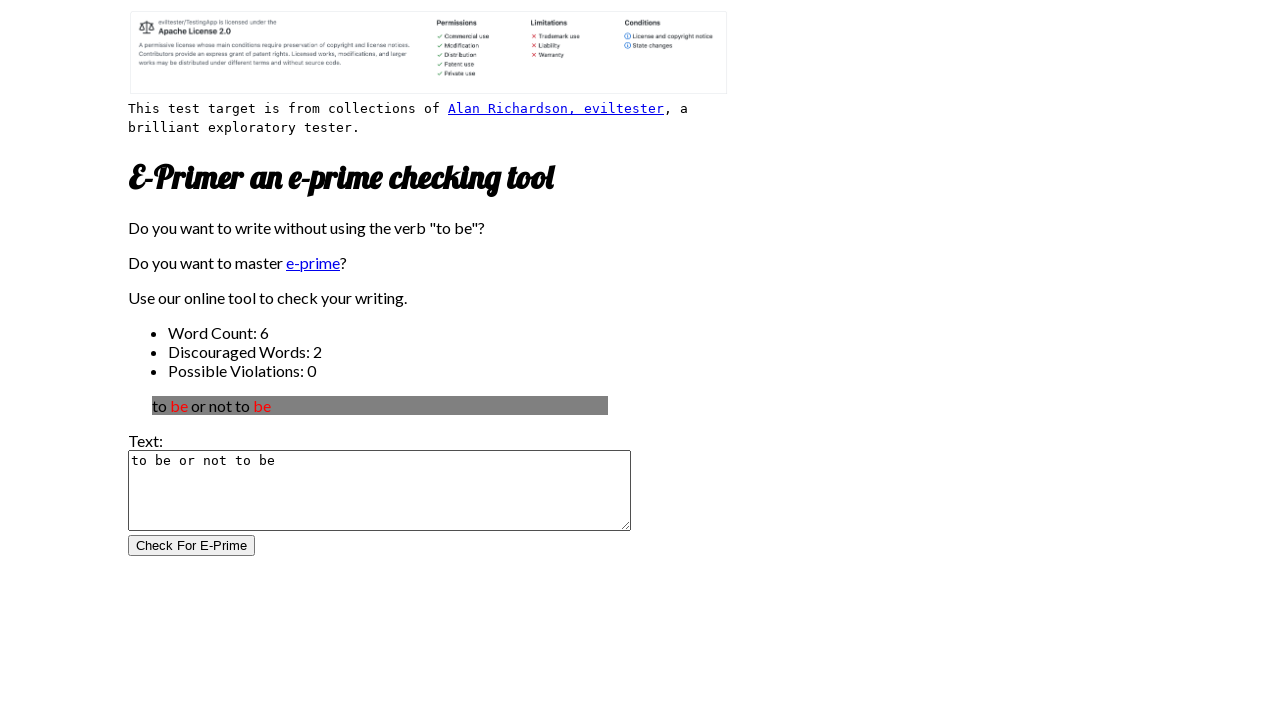

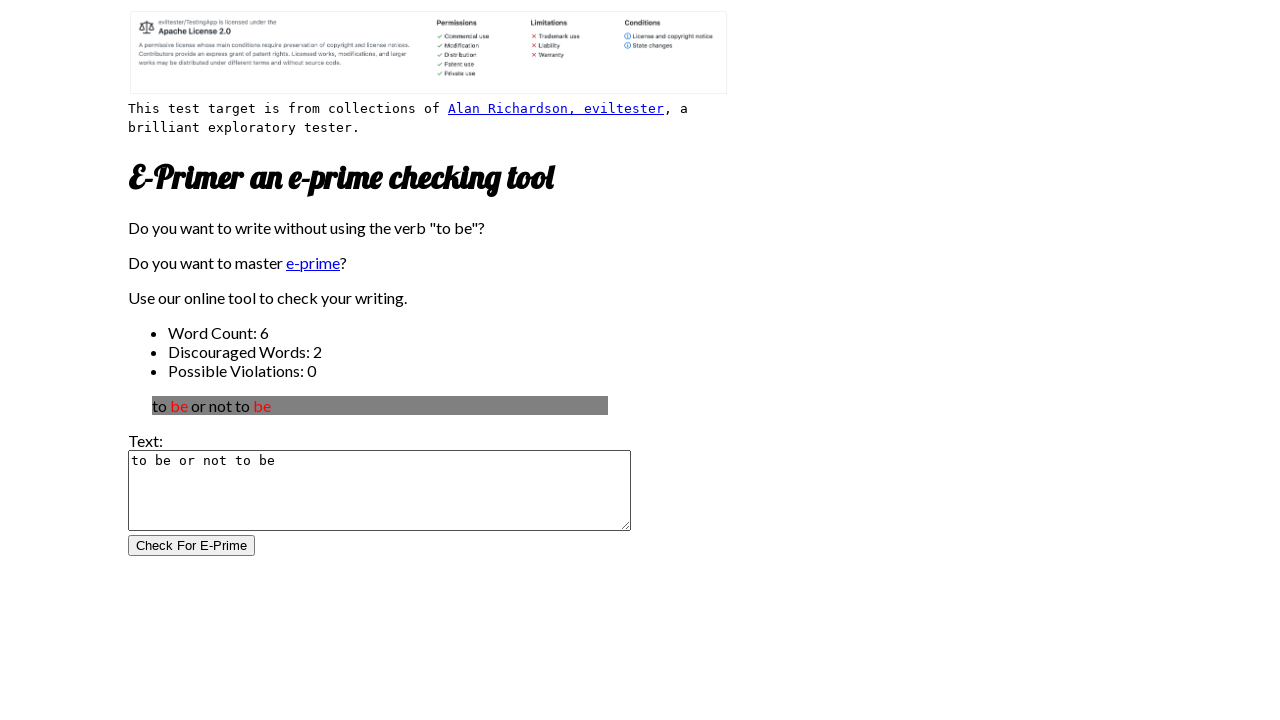